Tests browser window handling by clicking a button that opens a new tab, switching to the new tab, and verifying the heading text is present on the new page.

Starting URL: https://www.tutorialspoint.com/selenium/practice/browser-windows.php

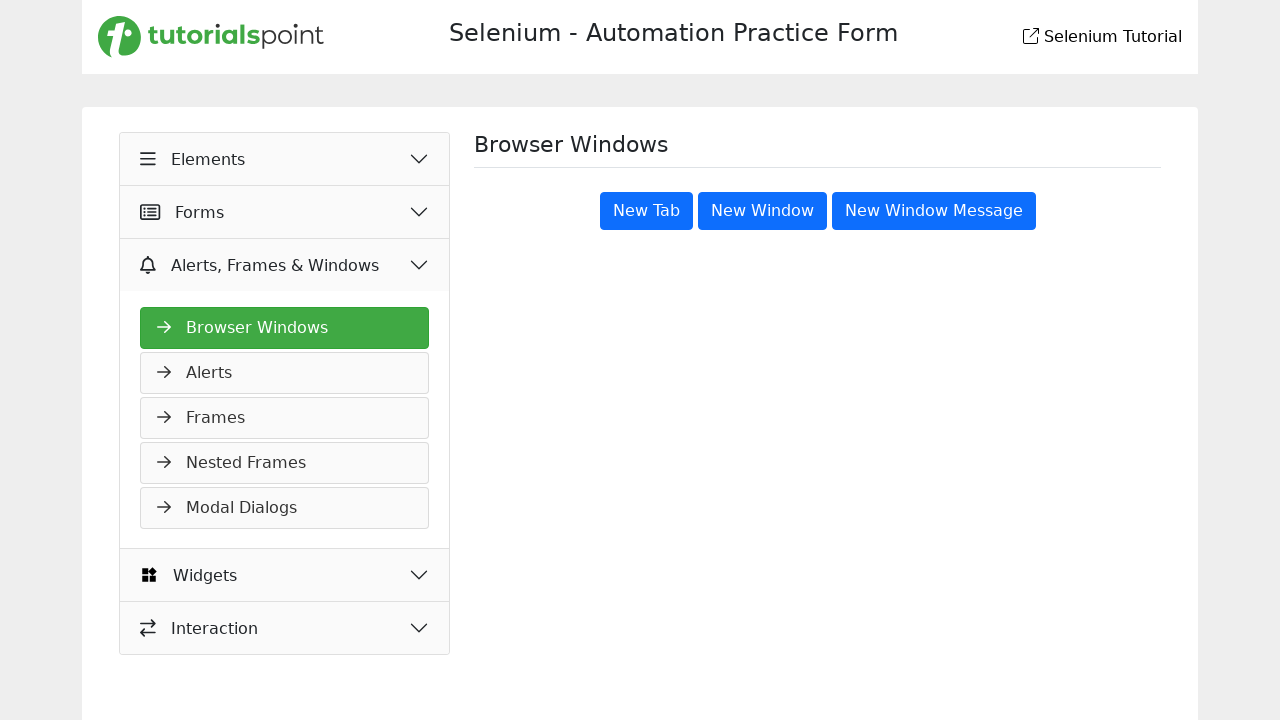

Set viewport size to 1920x1080
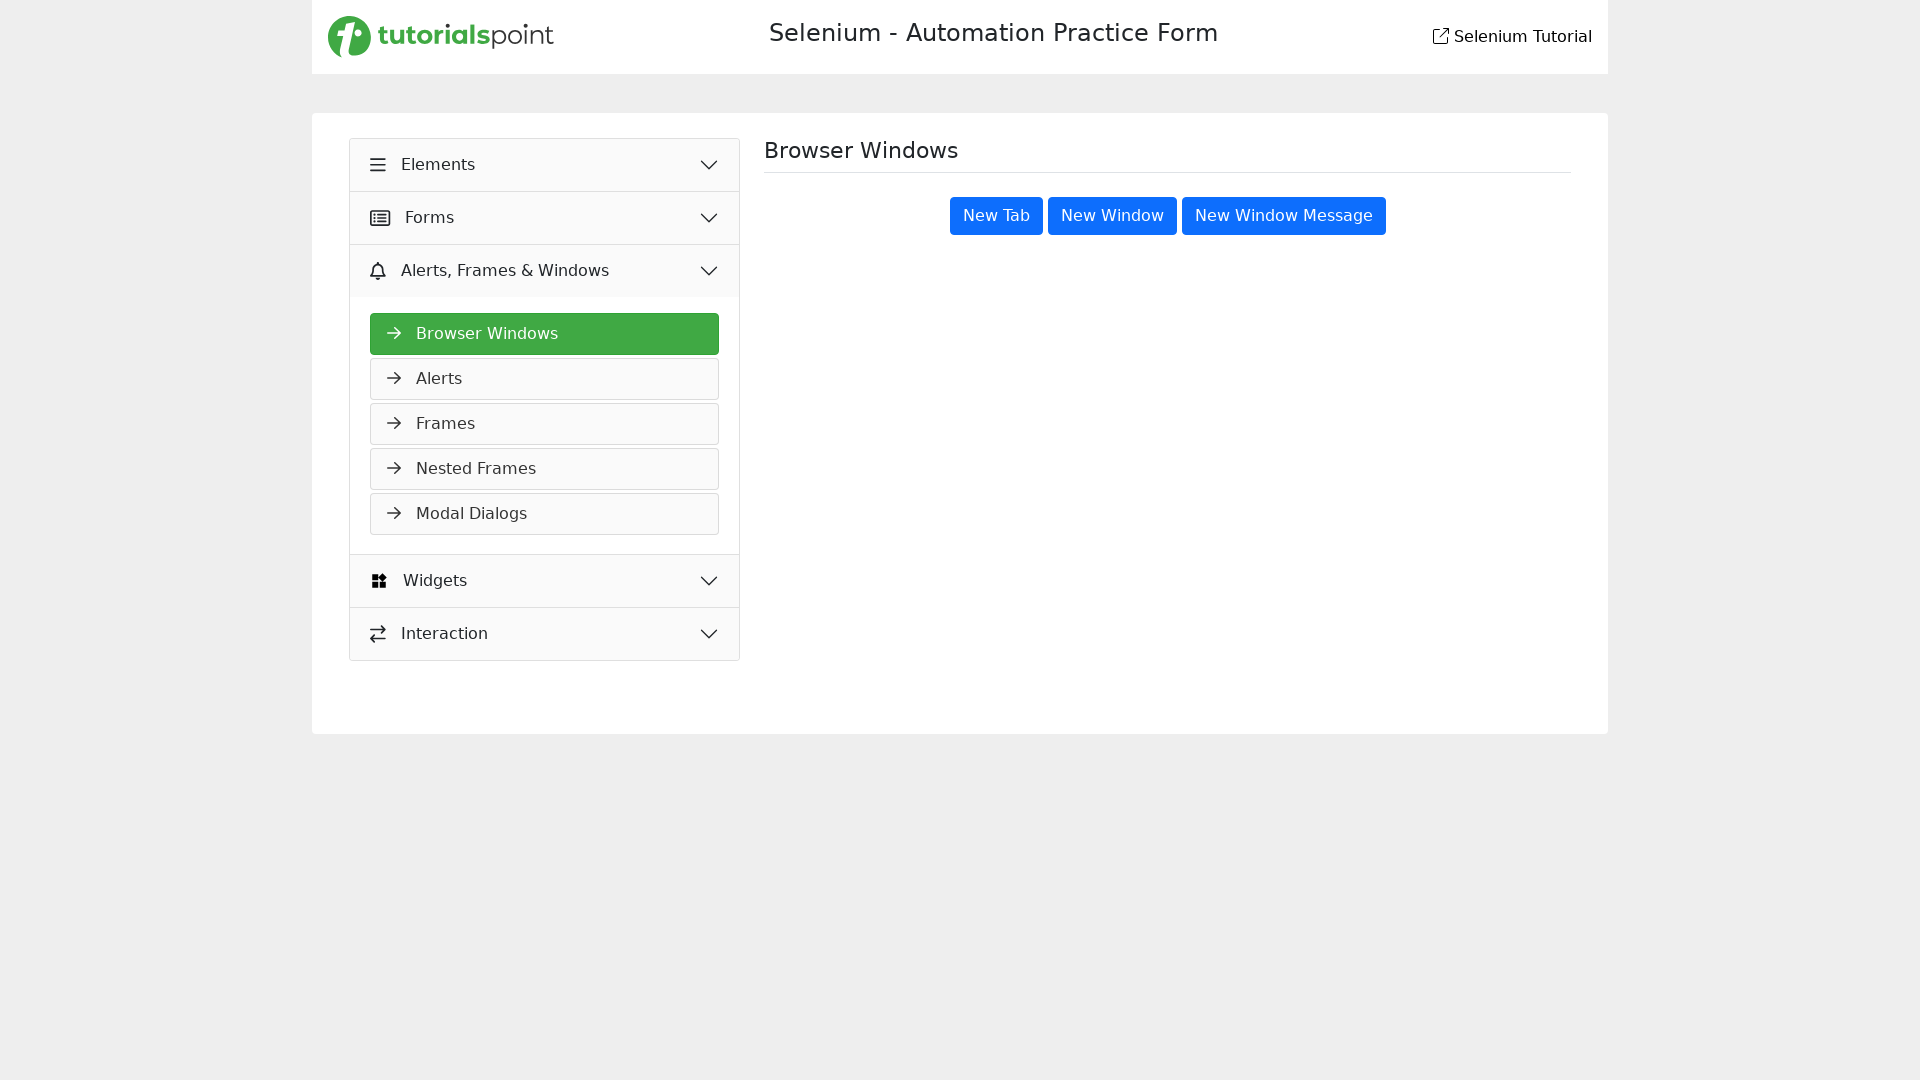

Clicked button to open new tab at (996, 216) on xpath=/html/body/main/div/div/div[2]/button[1]
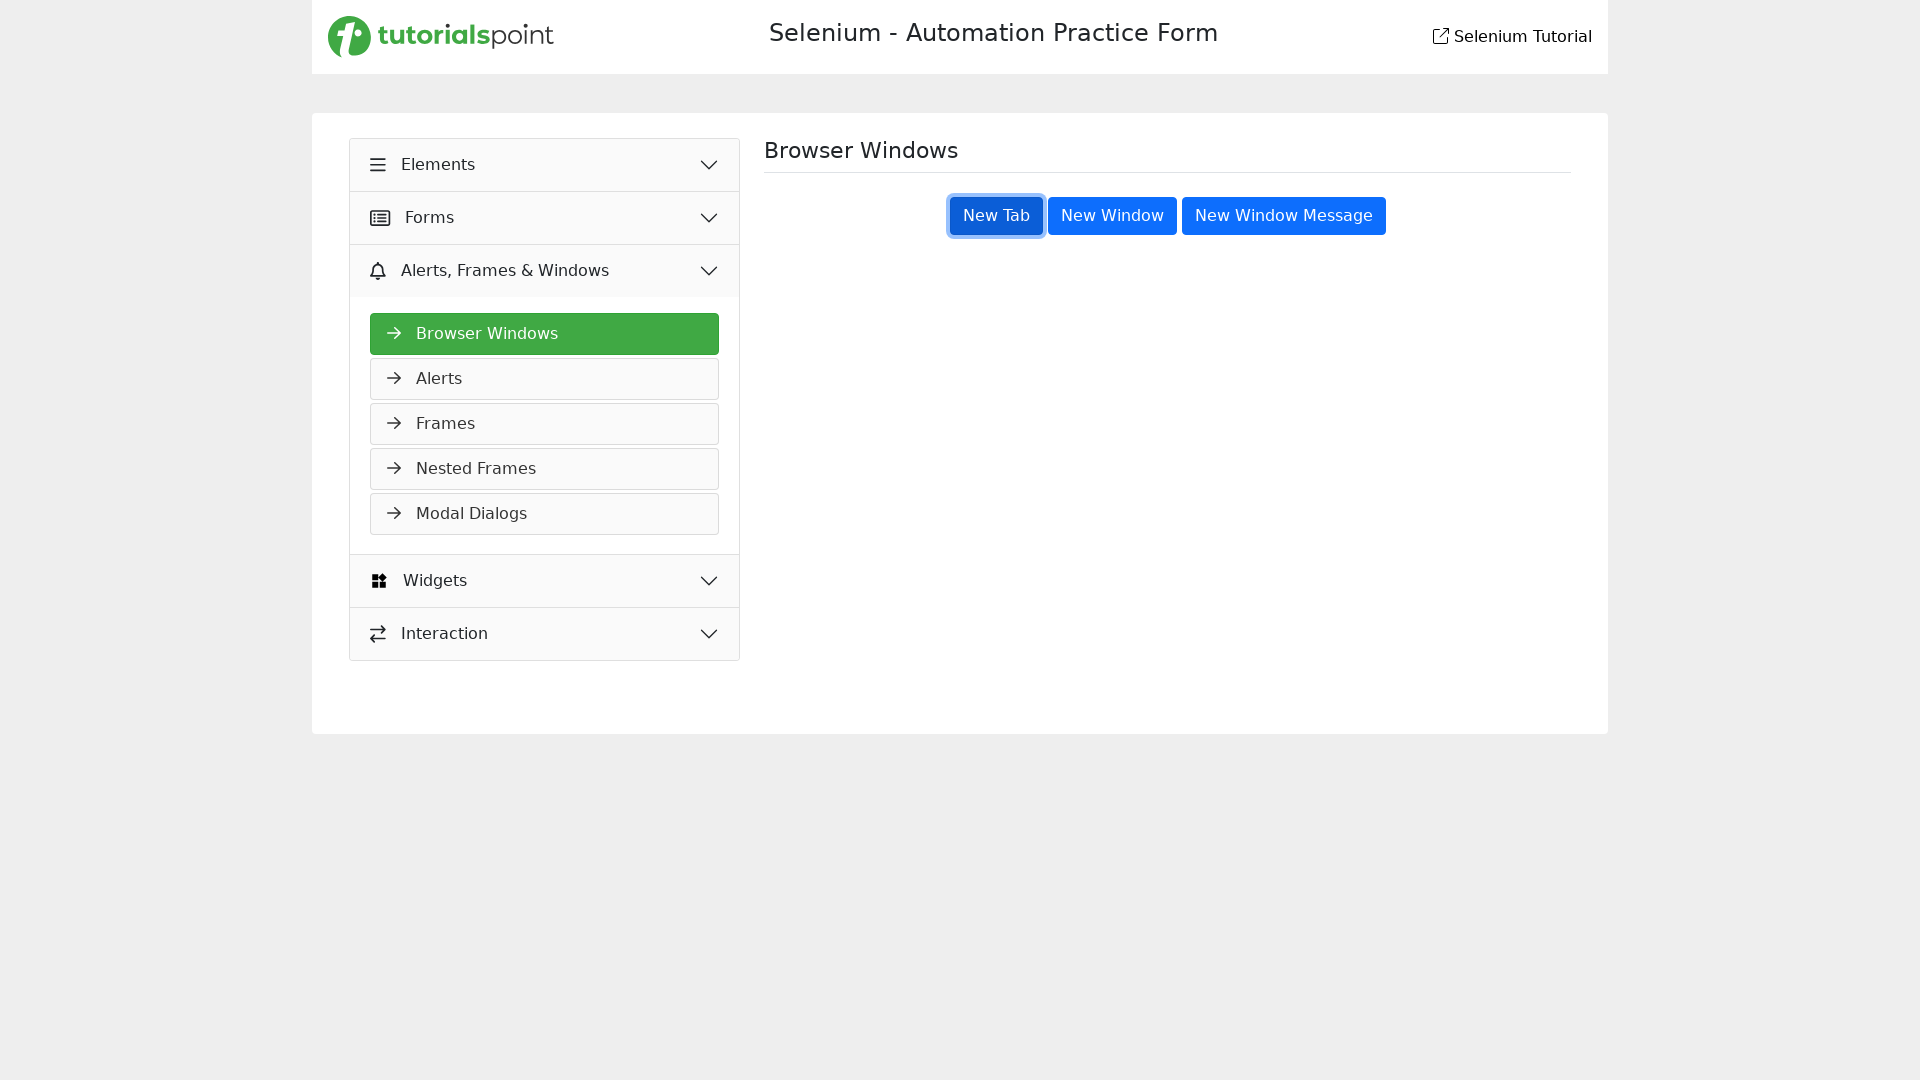

Captured new page/tab handle
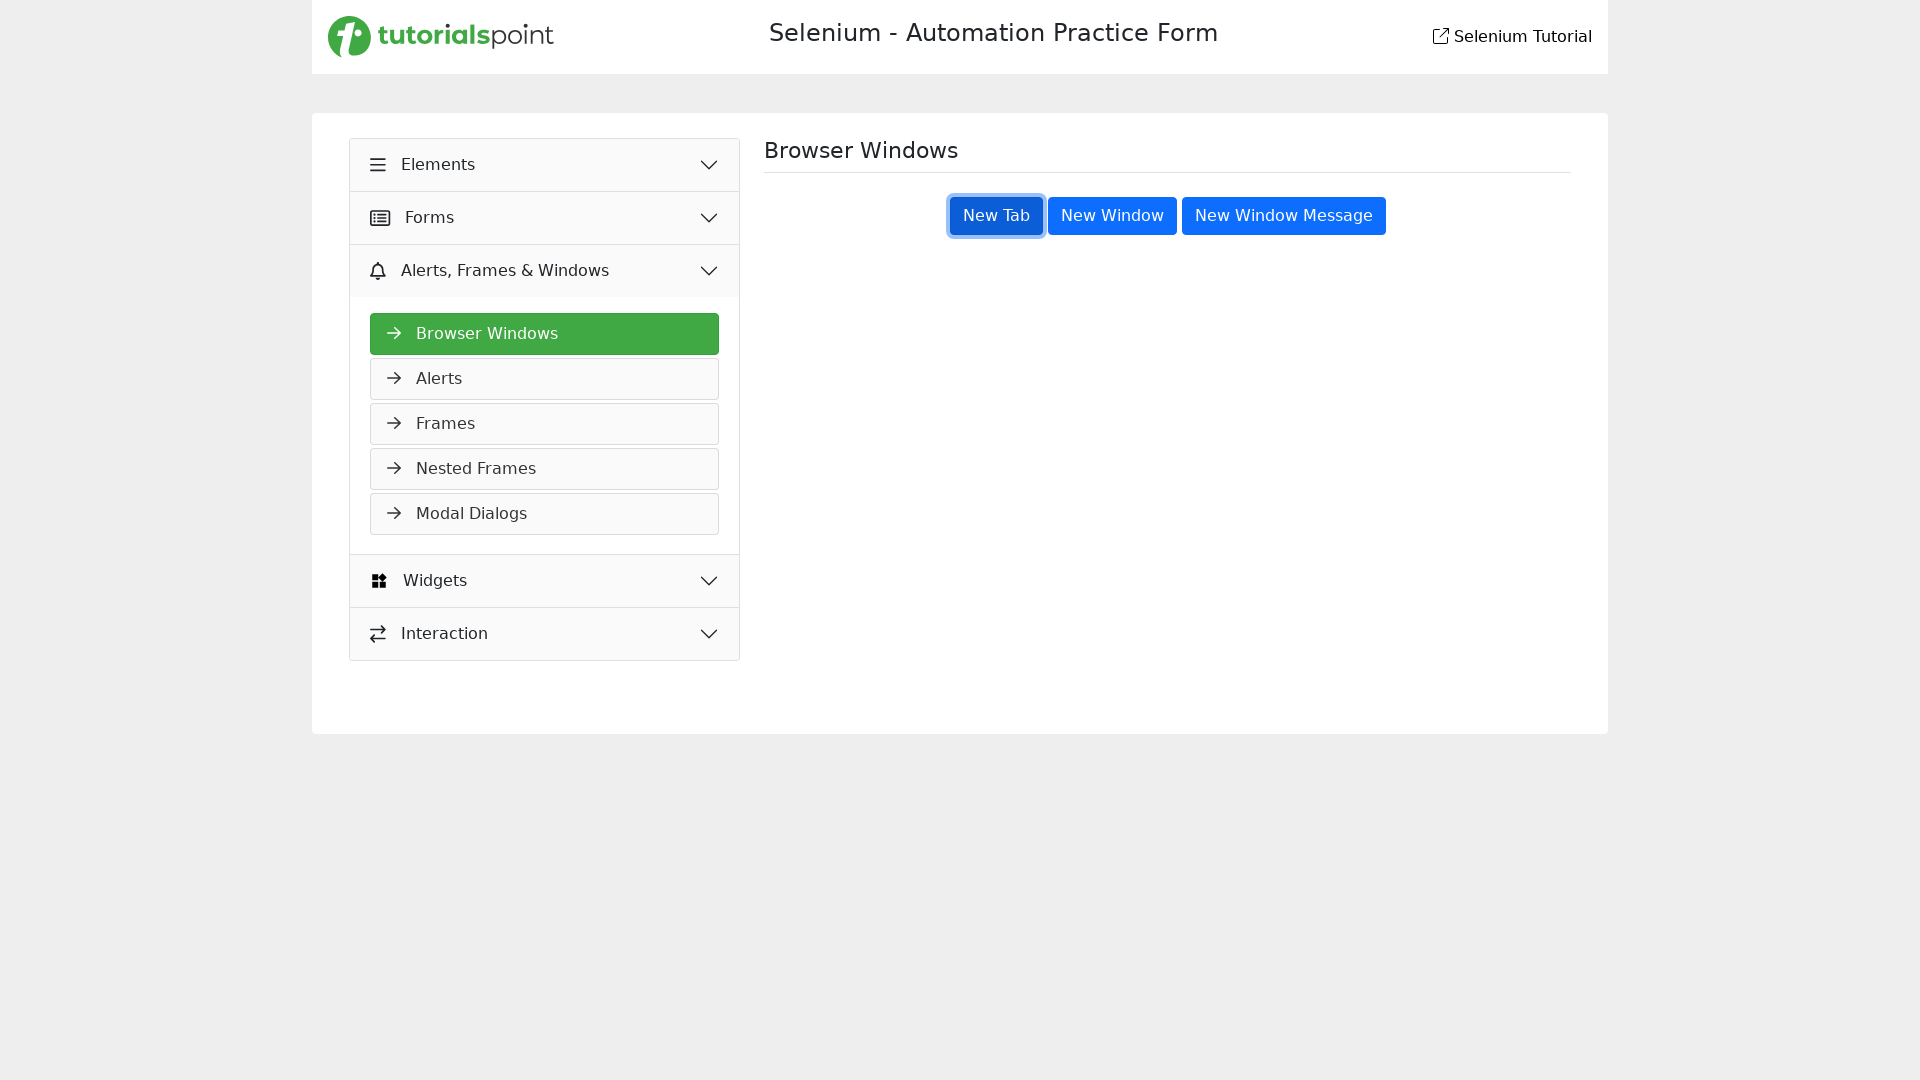

New tab page loaded completely
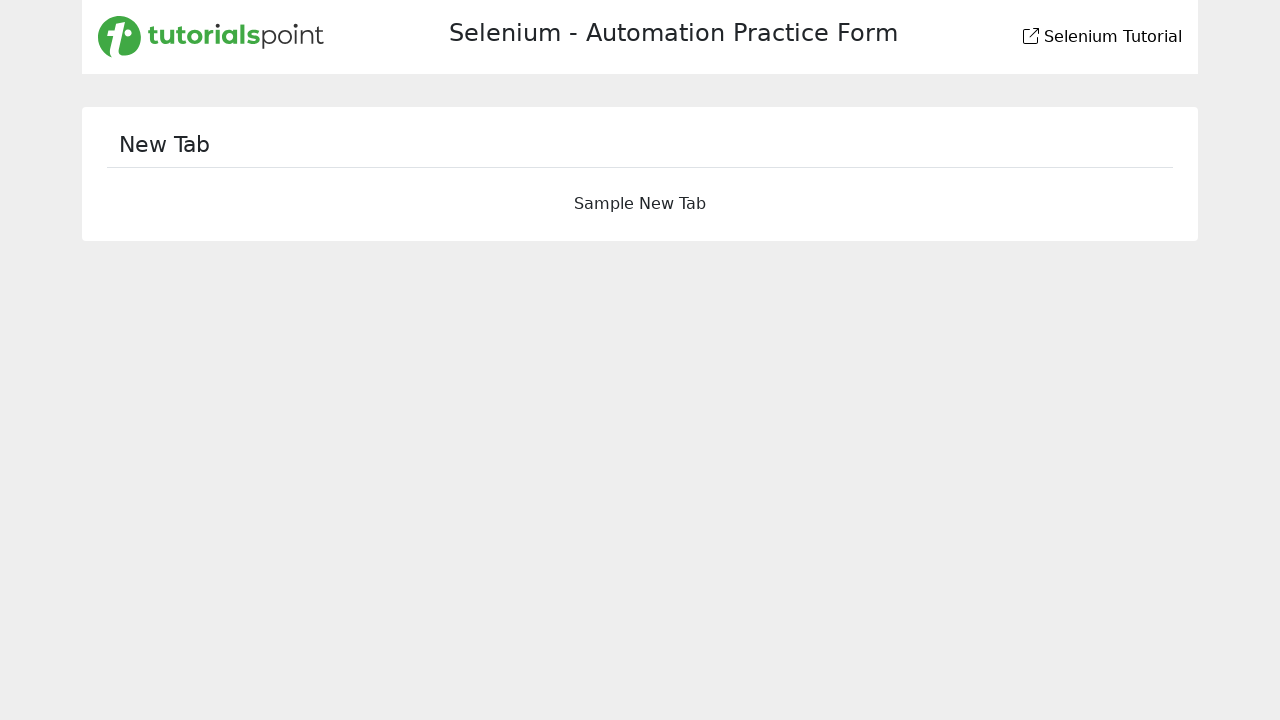

Located heading element on new tab
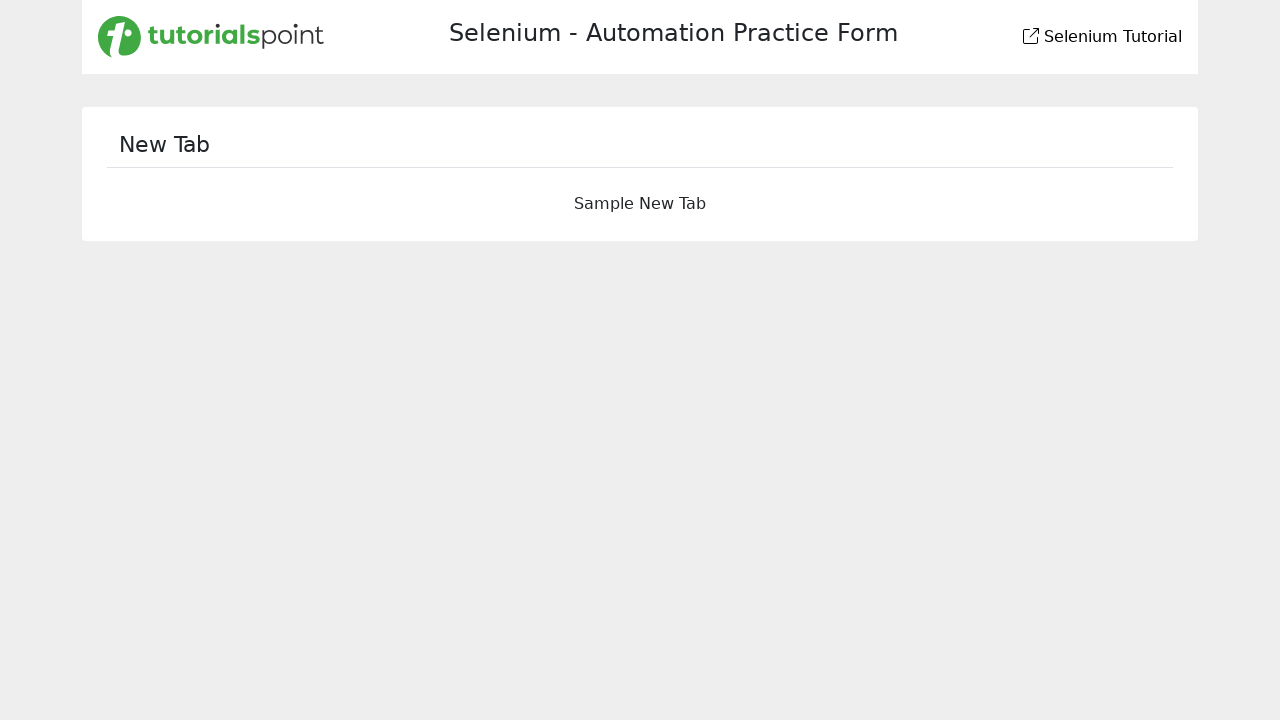

Heading element is visible and ready
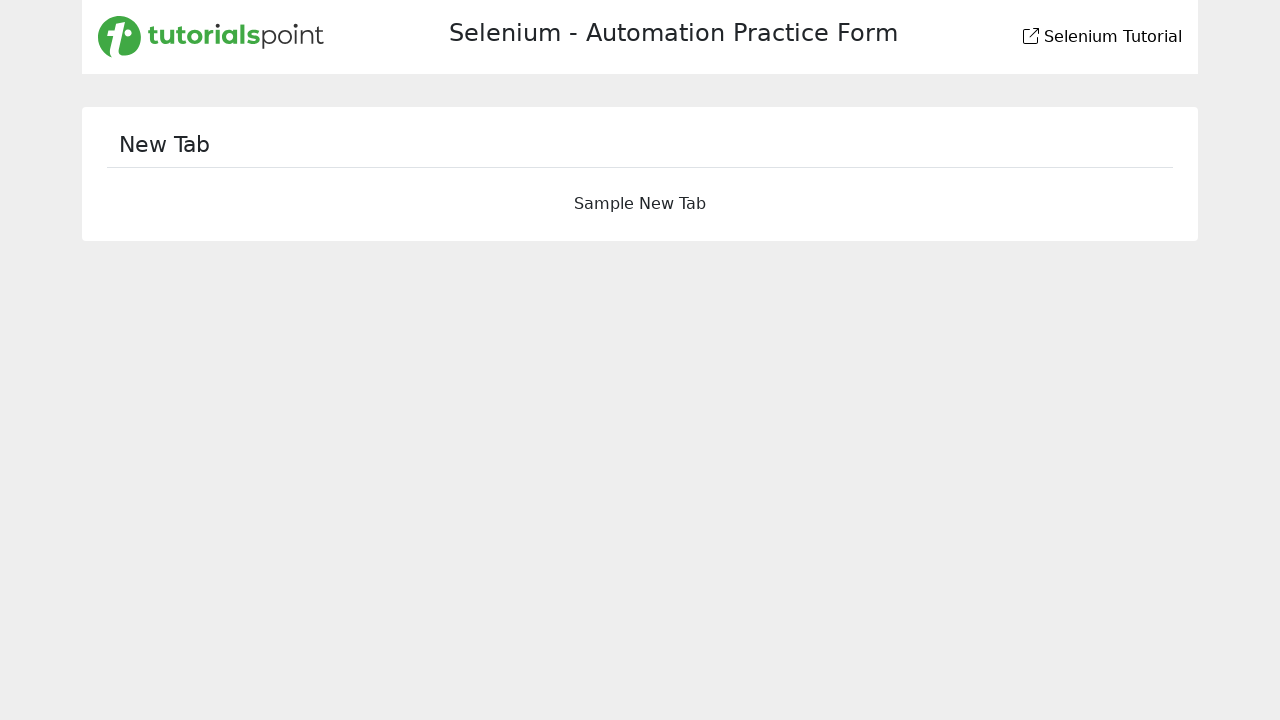

Retrieved heading text: 'New Tab'
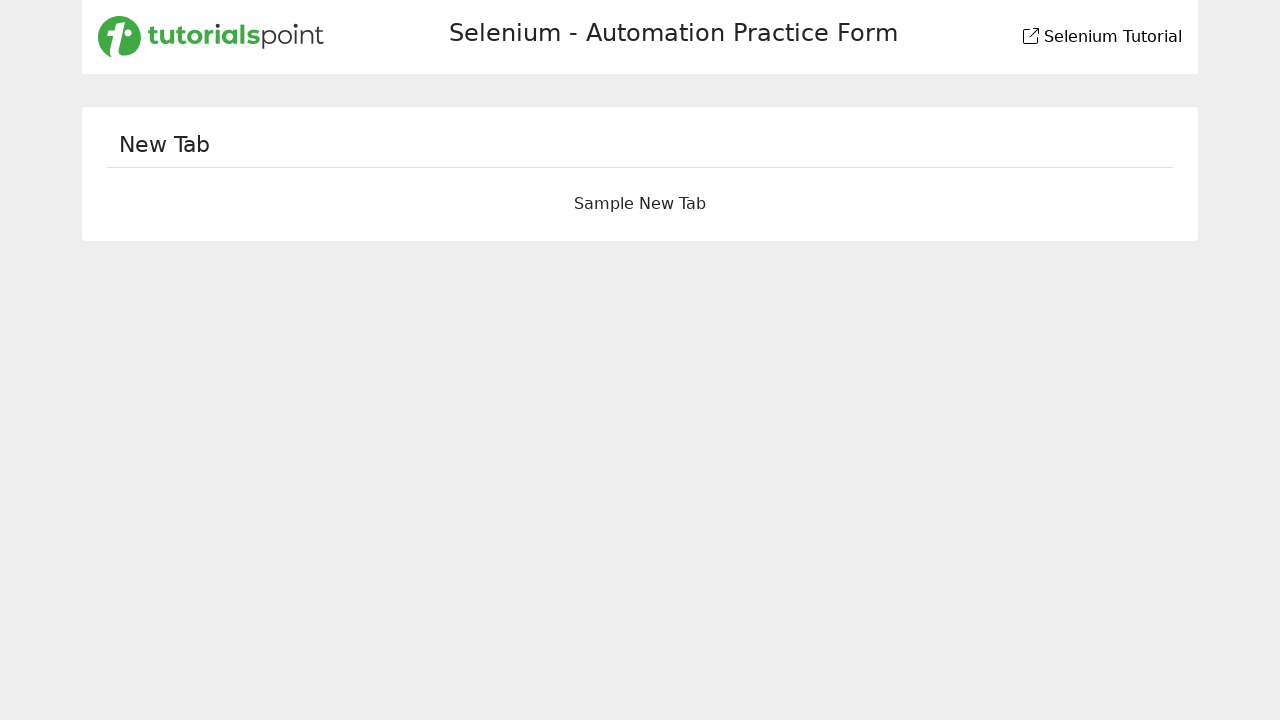

Printed heading text to console
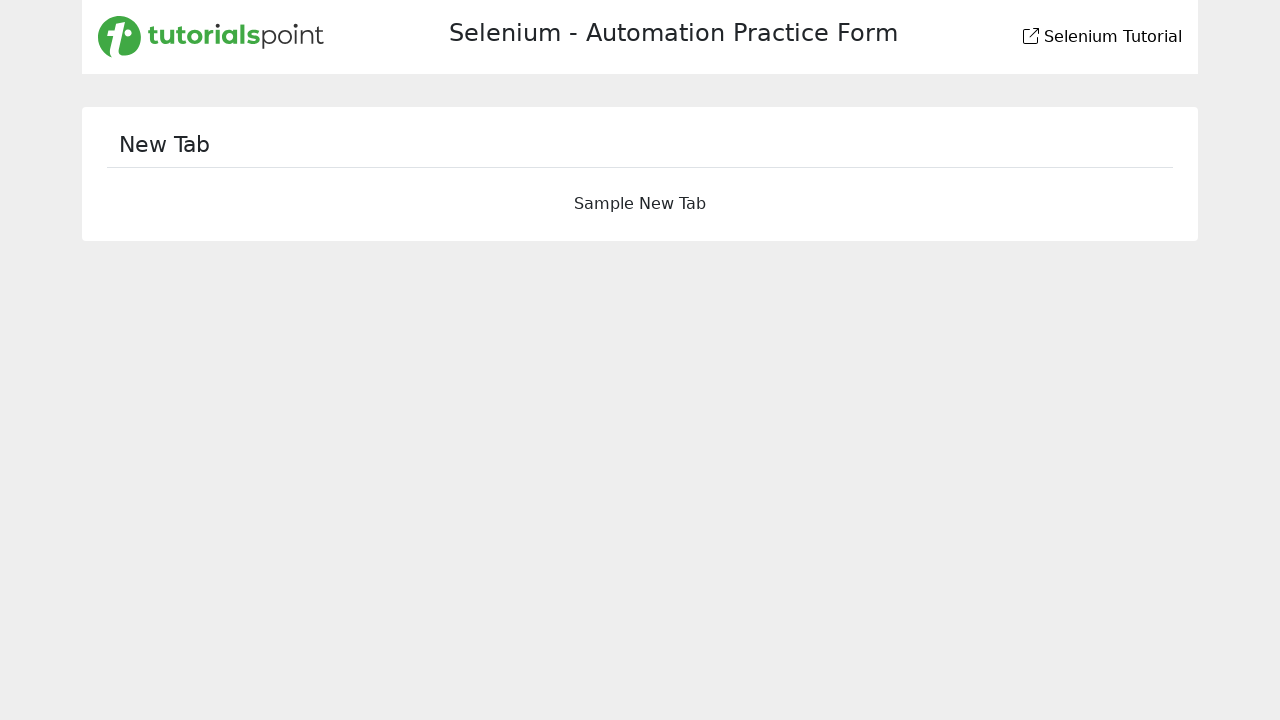

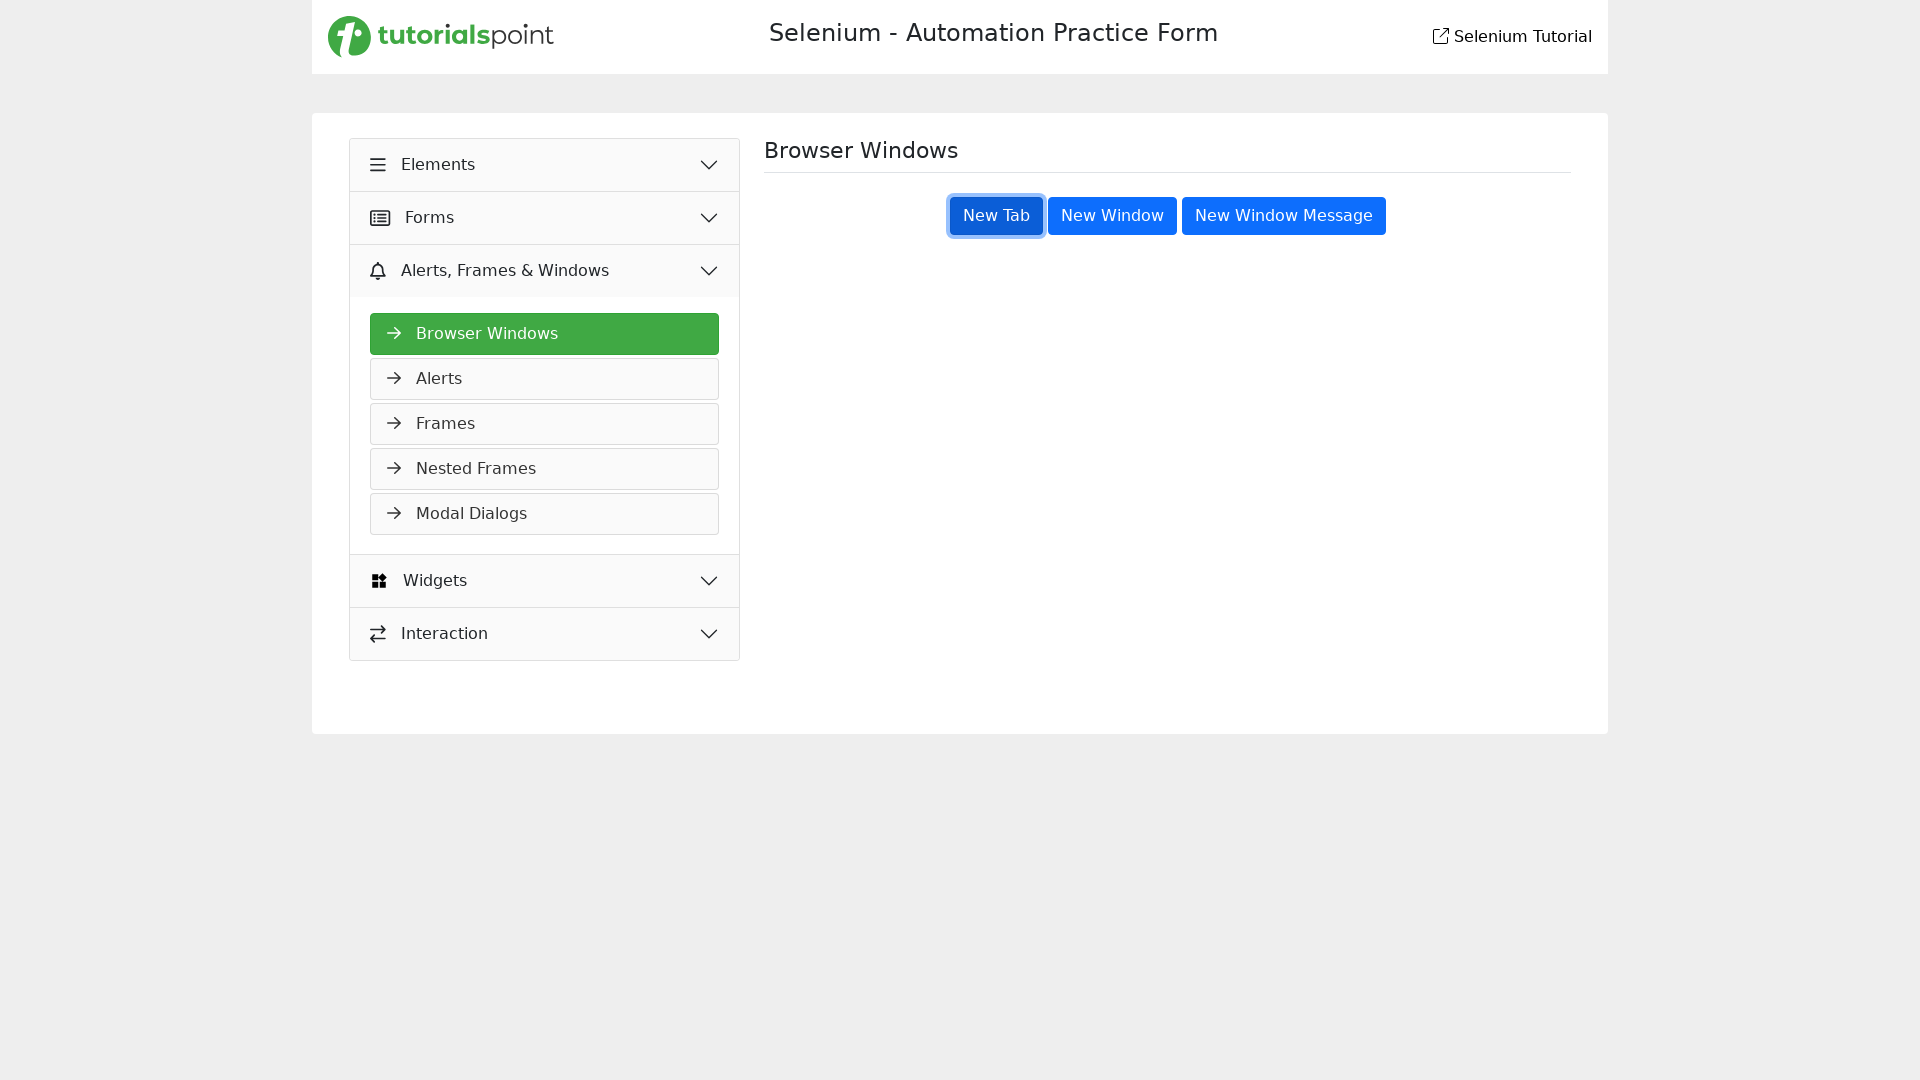